Tests registration form with a password longer than 8 characters and verifies the success alert

Starting URL: http://Automationbykrishna.com

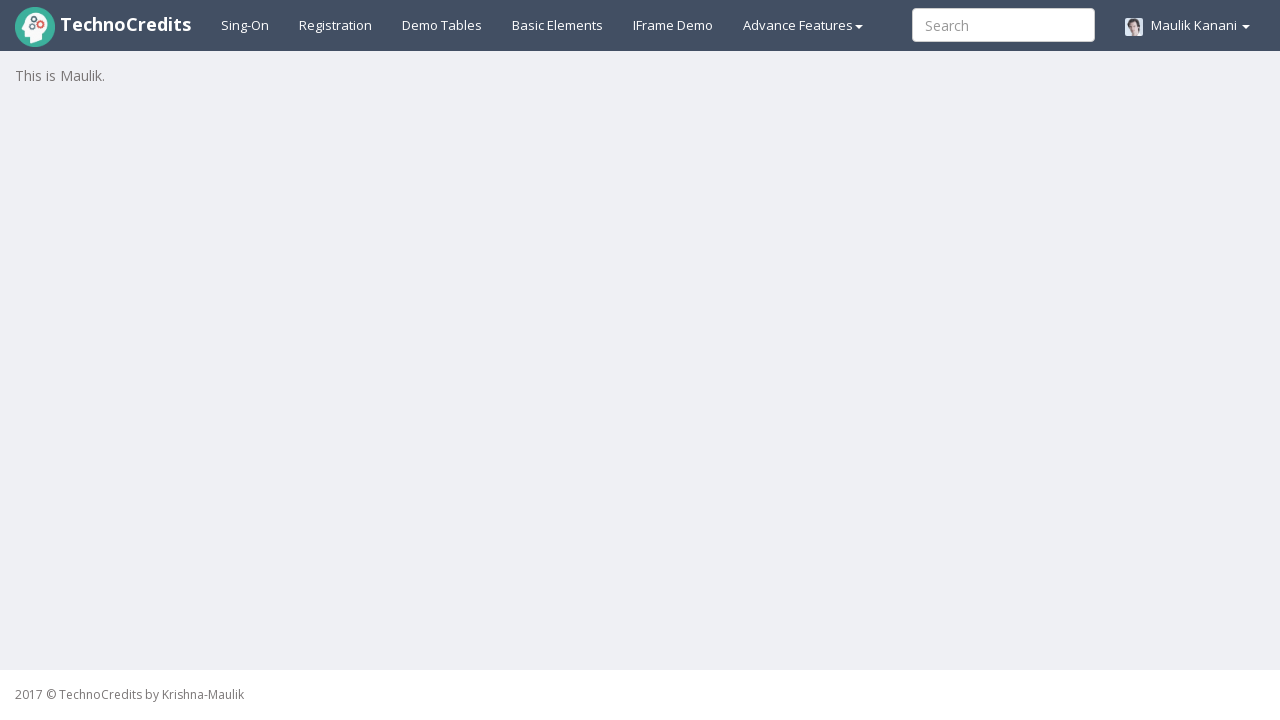

Clicked on registration link at (336, 25) on #registration2
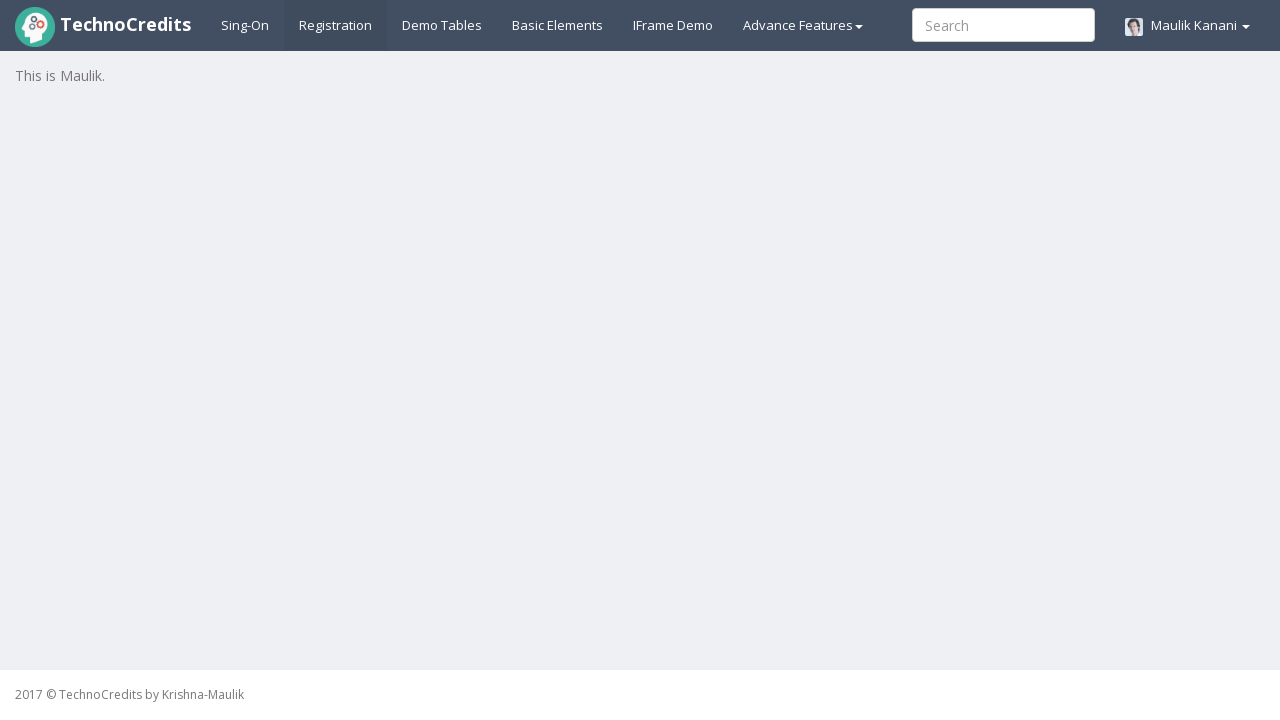

Waited for registration form to load
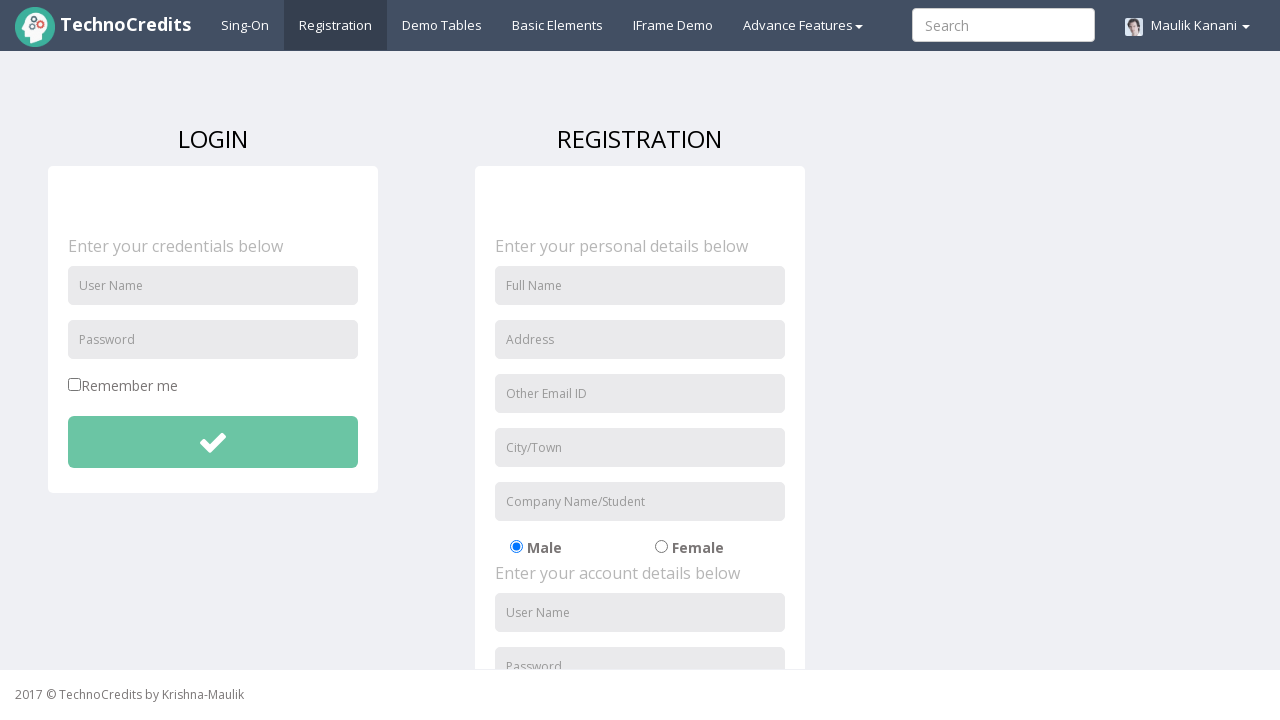

Filled username/email field with 'samikshagadakh24@gmail.com' on //input[@id='unameSignin']
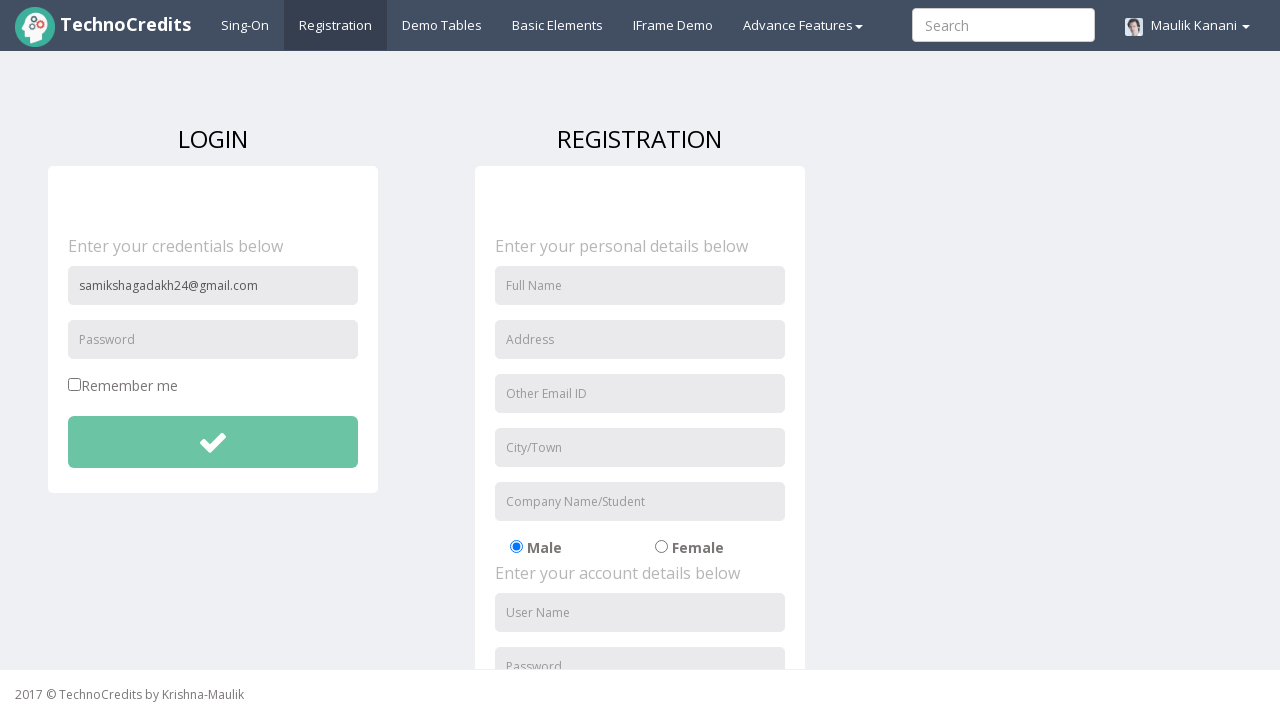

Filled password field with password longer than 8 characters on //input[@id='pwdSignin']
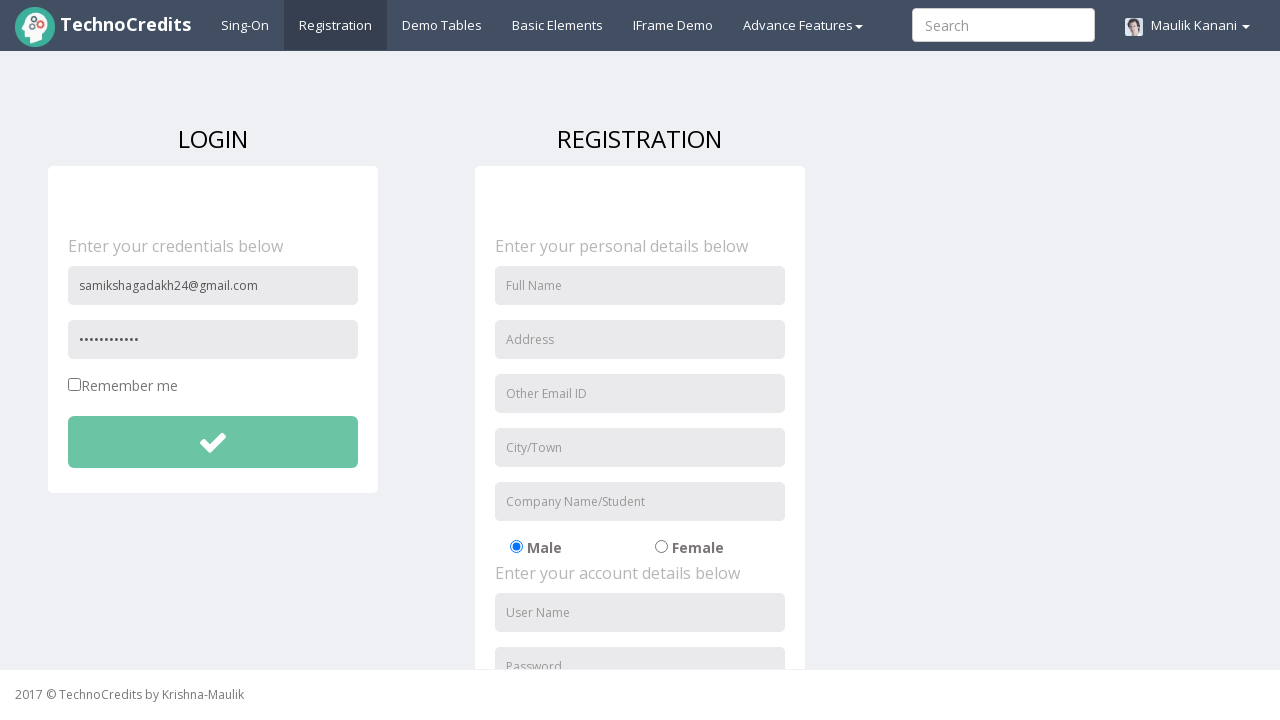

Clicked submit button to register at (213, 442) on xpath=//button[@id='btnsubmitdetails']
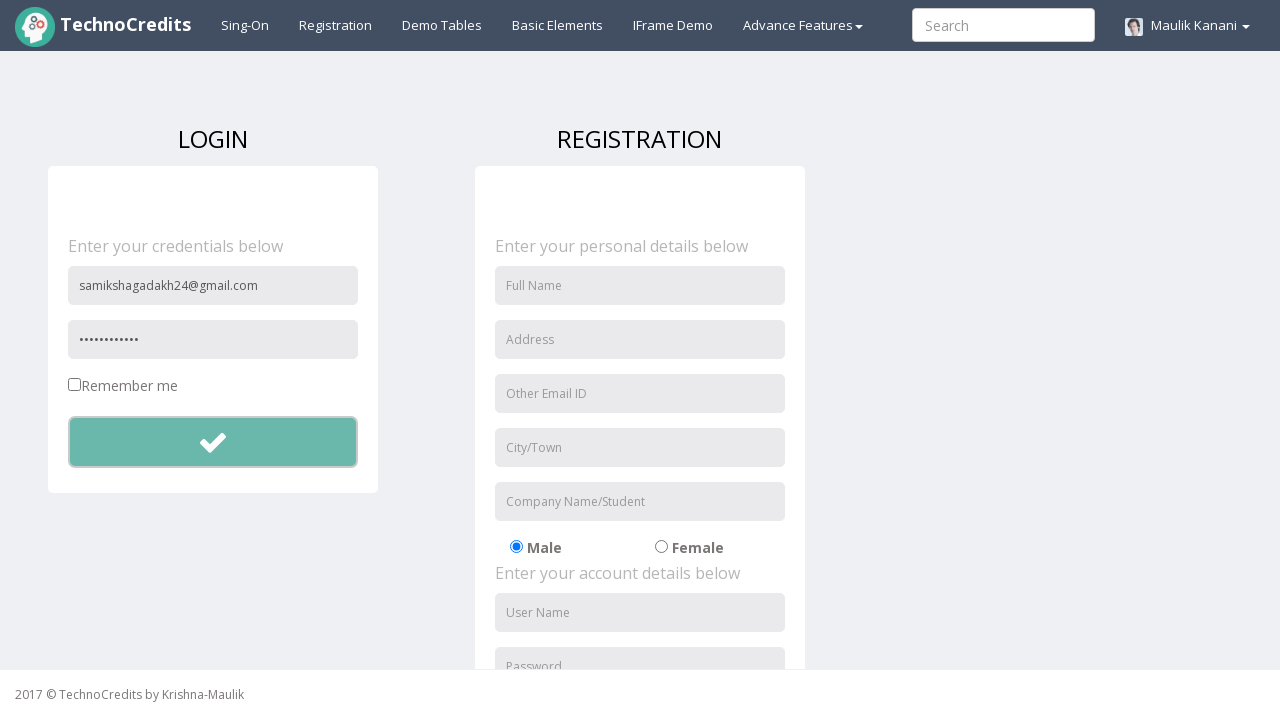

Set up dialog handler to accept alerts
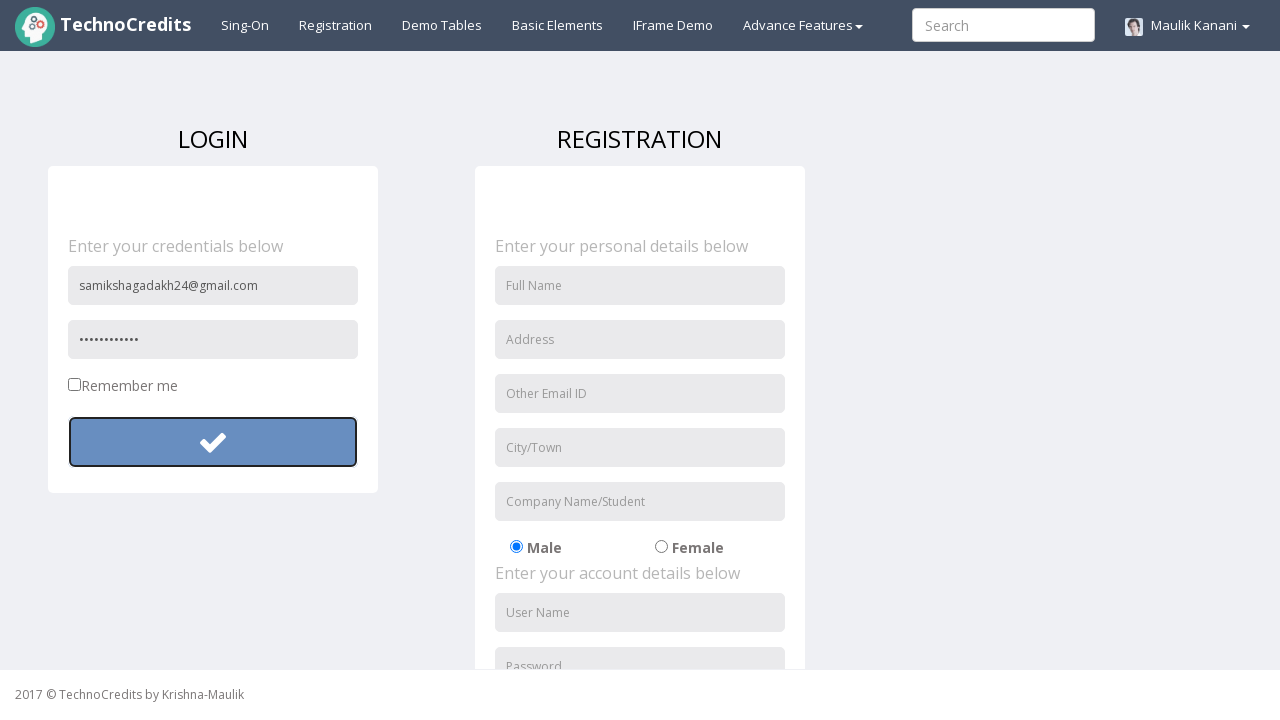

Waited for success alert to appear and verify registration
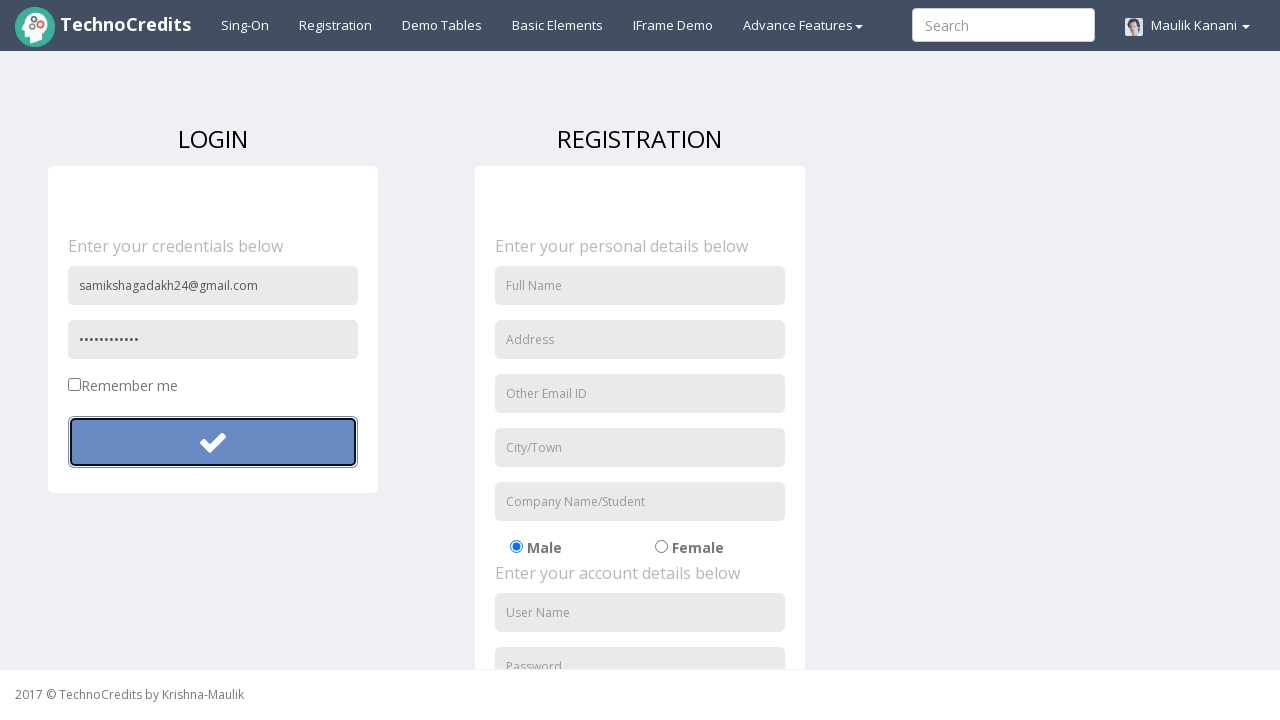

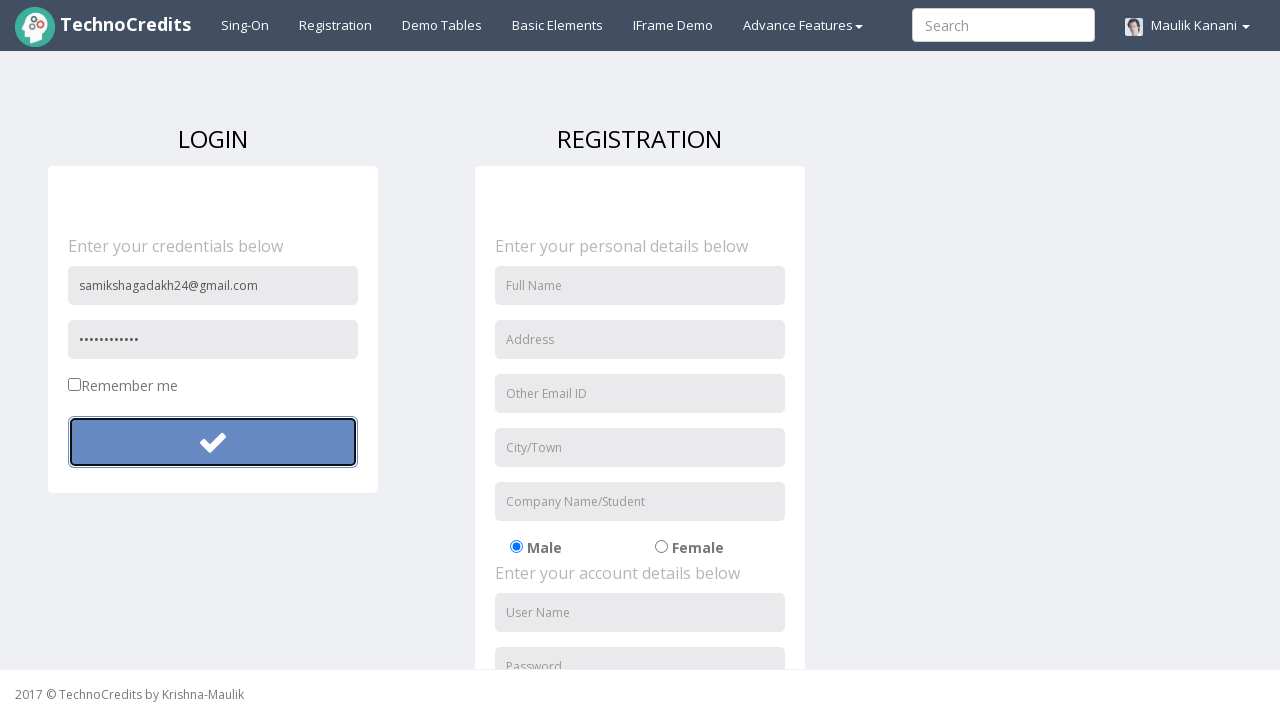